Tests that searching for a non-existent product displays an appropriate error message

Starting URL: https://rahulshettyacademy.com/seleniumPractise/#/

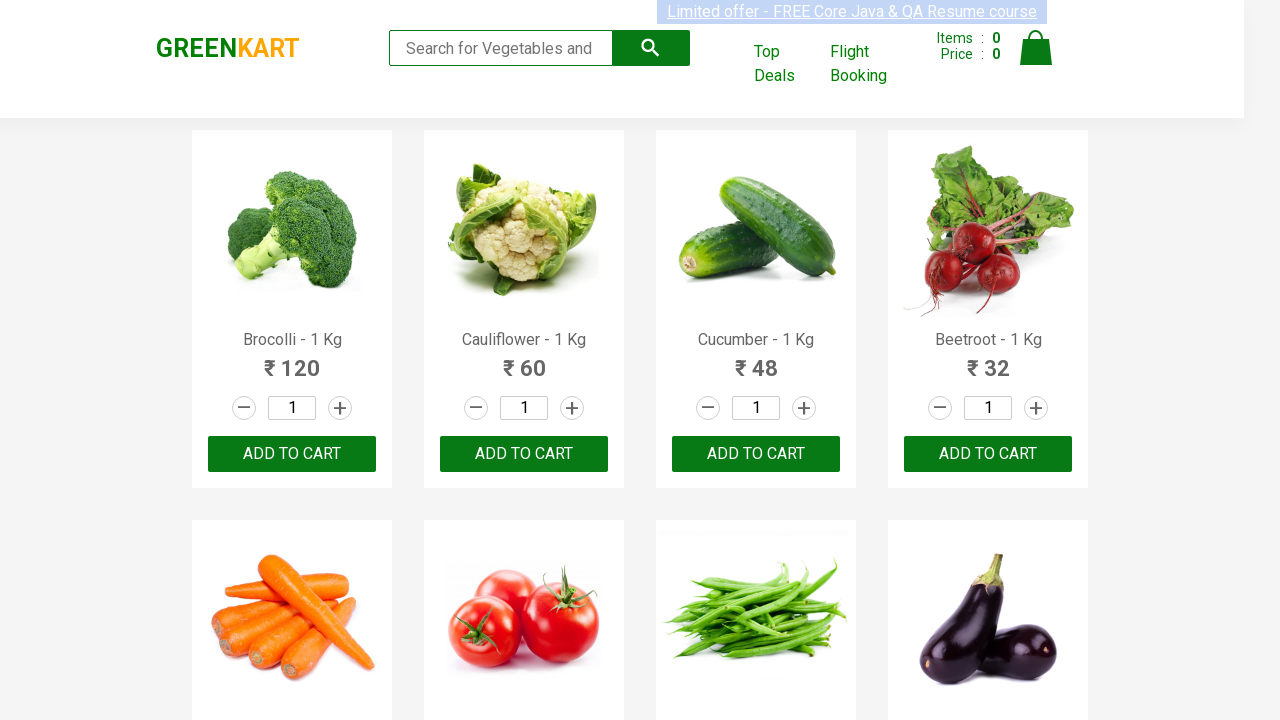

Filled search field with 'Nothing' on .search-keyword
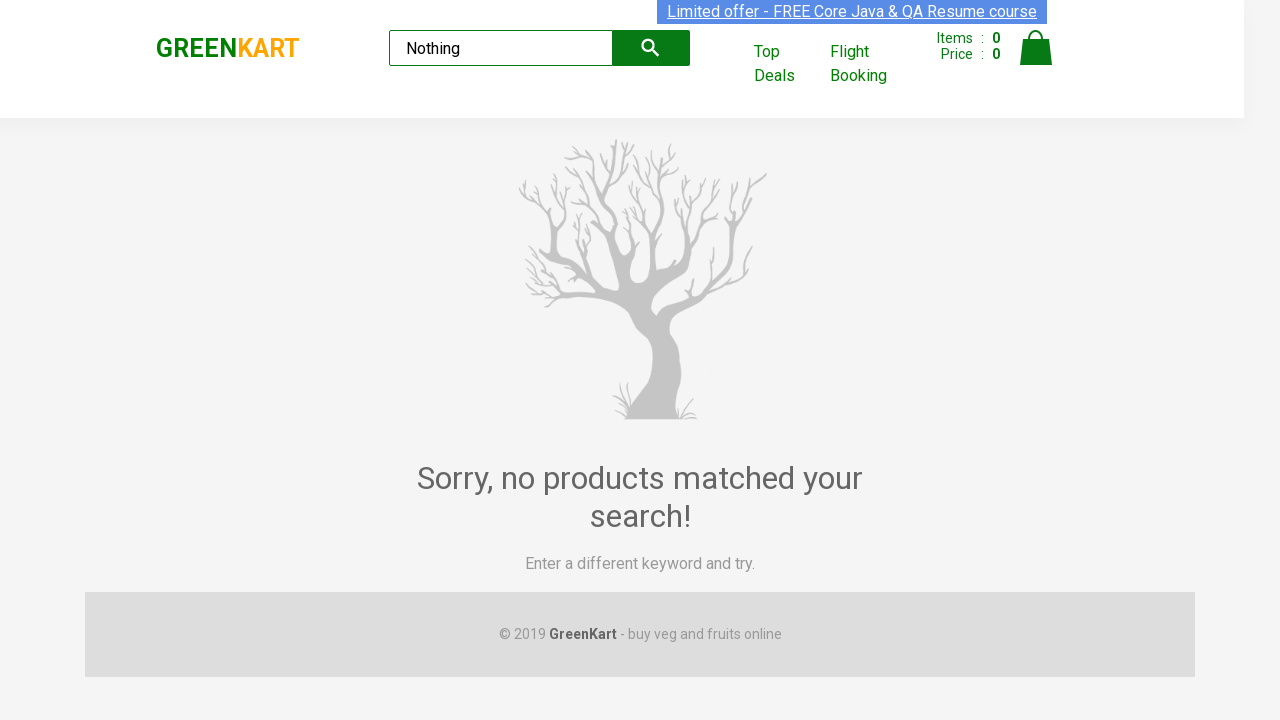

Waited for 'no products' message to appear
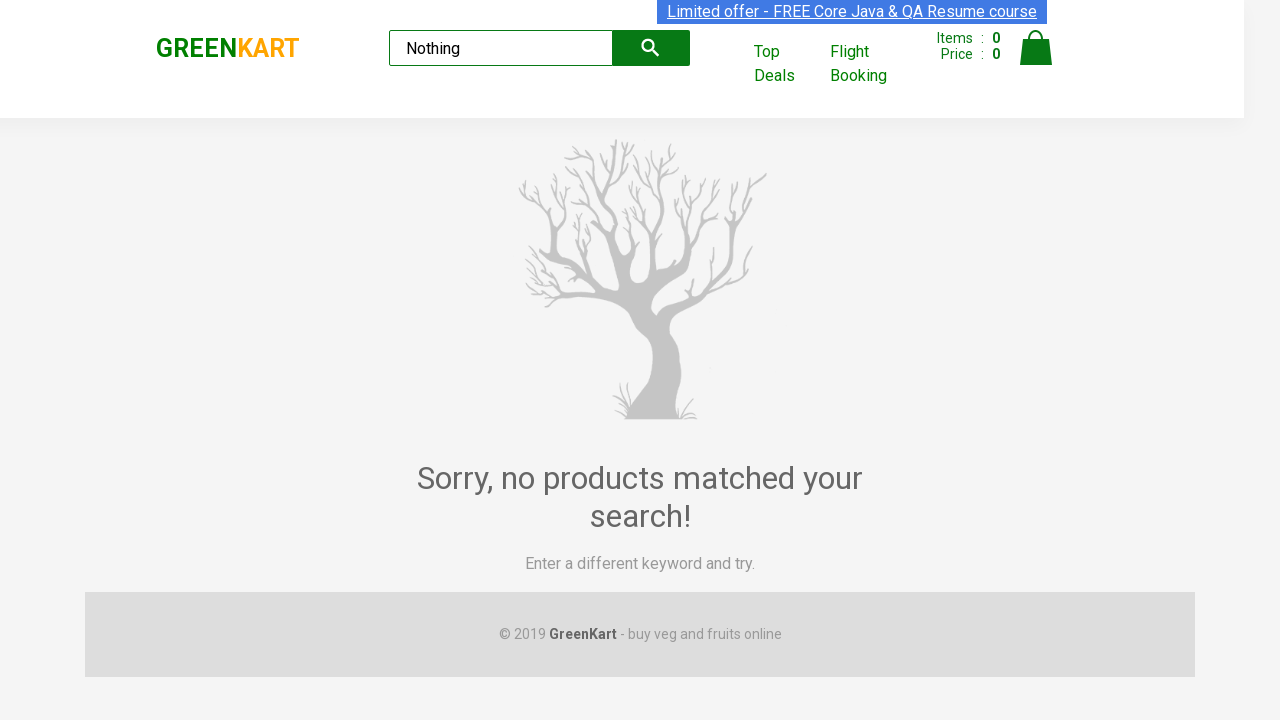

Verified 'Sorry, no products matched your search!' message is displayed
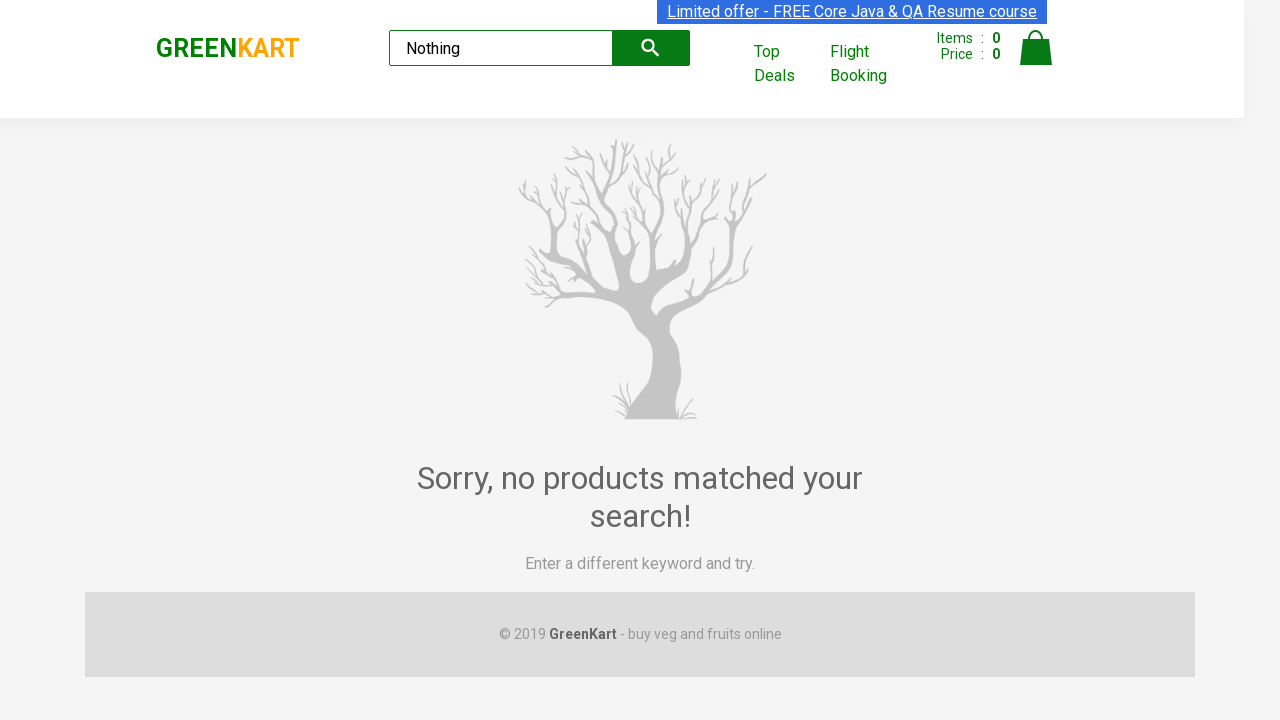

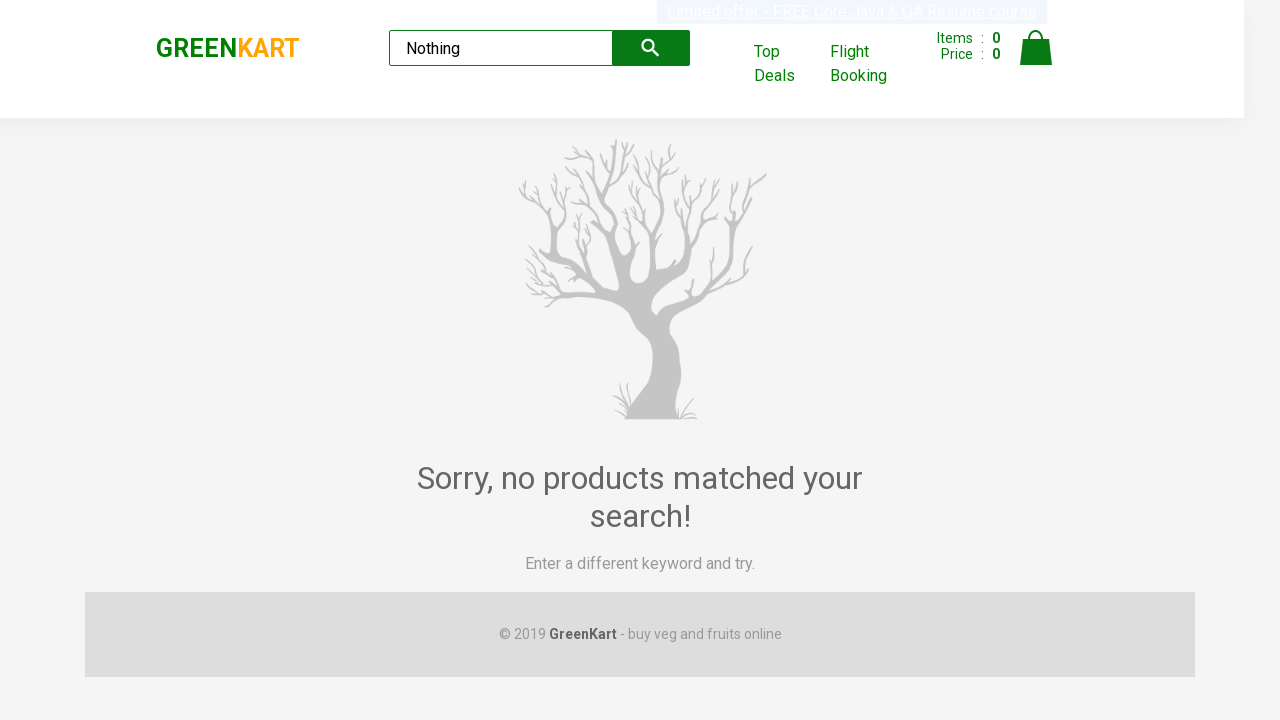